Switches to an iframe to search for "Selenium", then switches back to main content to click a checkbox

Starting URL: https://www.letskodeit.com/practice

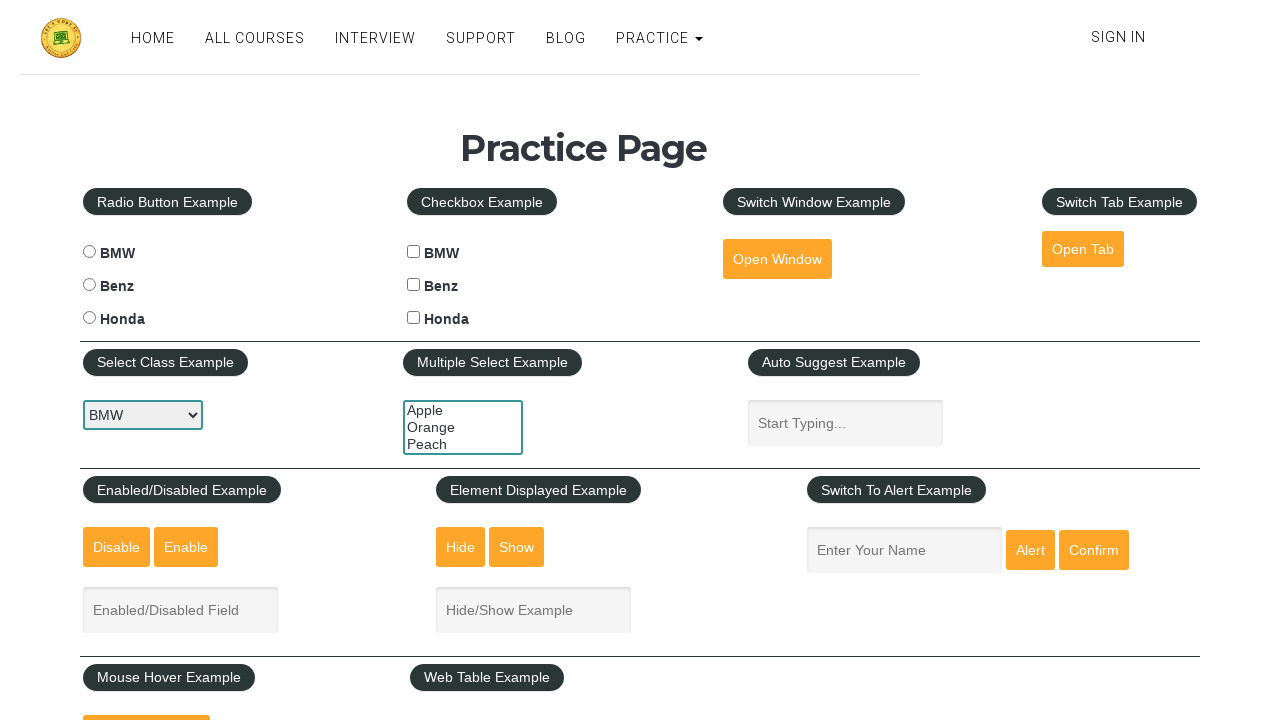

Located iframe with ID 'courses-iframe'
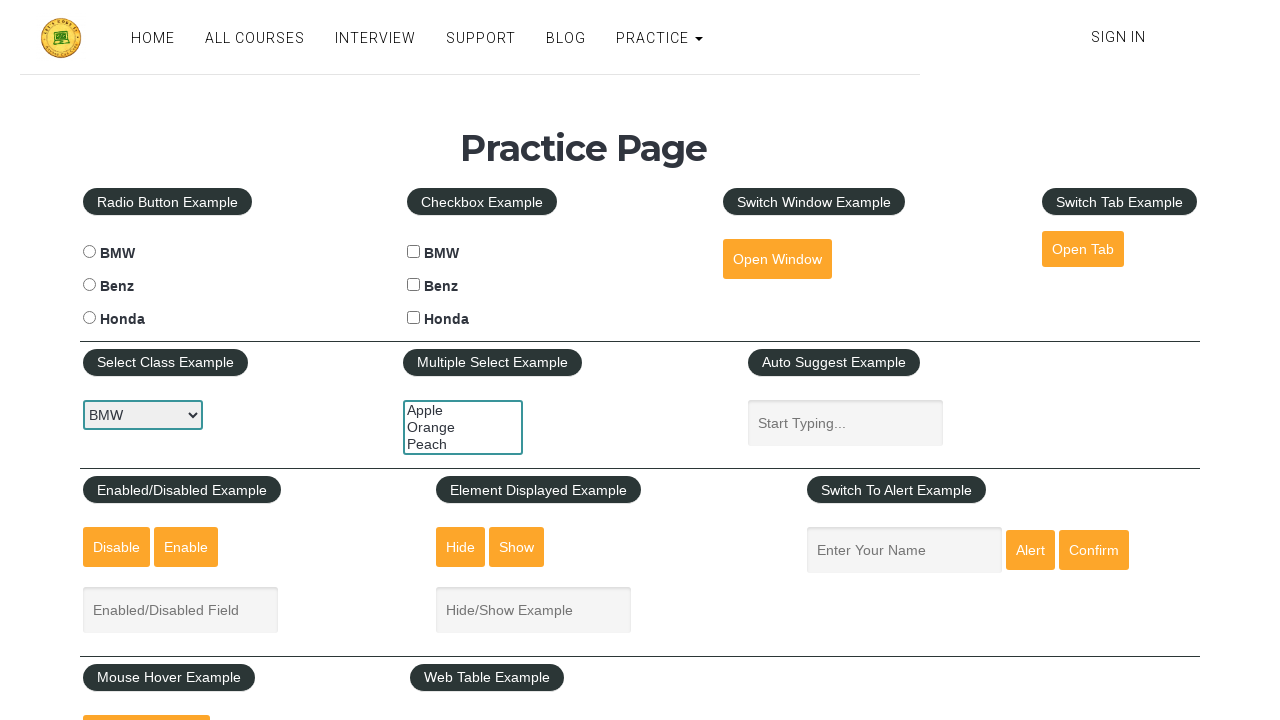

Located search input field in iframe
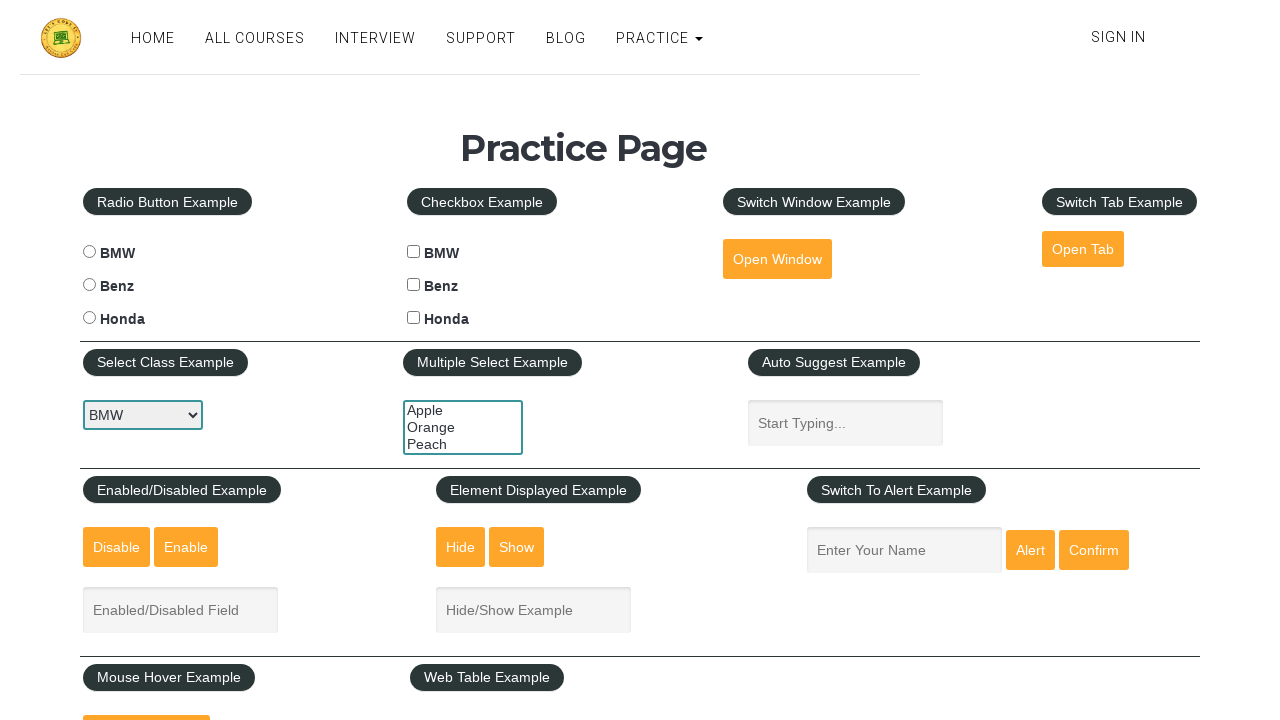

Scrolled search input into view if needed
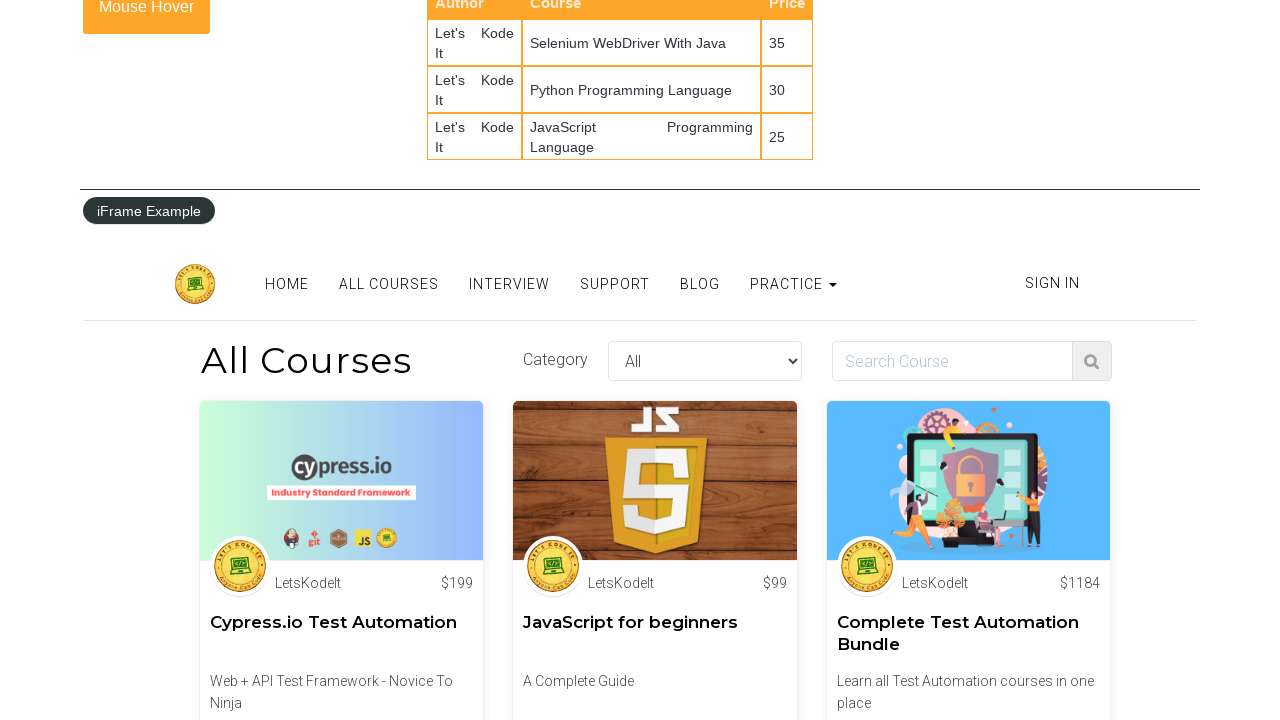

Filled search field with 'Selenium' on #courses-iframe >> internal:control=enter-frame >> input#search
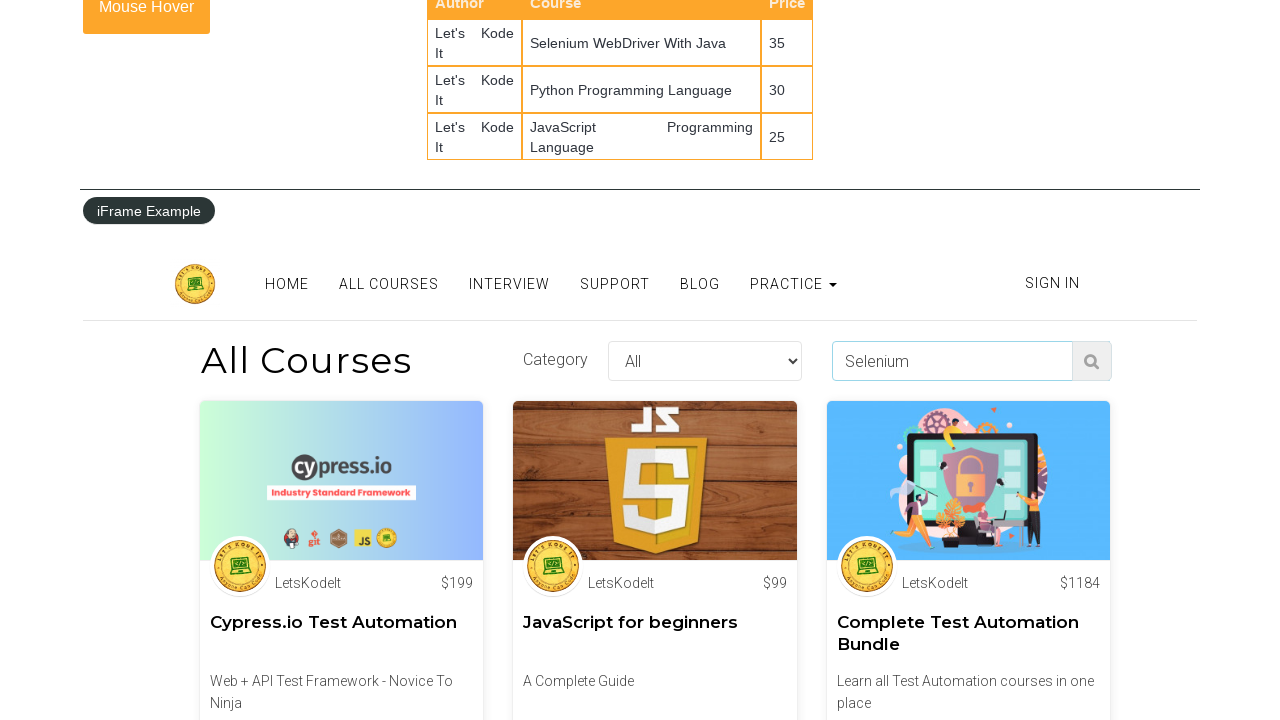

Pressed Enter to submit search for Selenium on #courses-iframe >> internal:control=enter-frame >> input#search
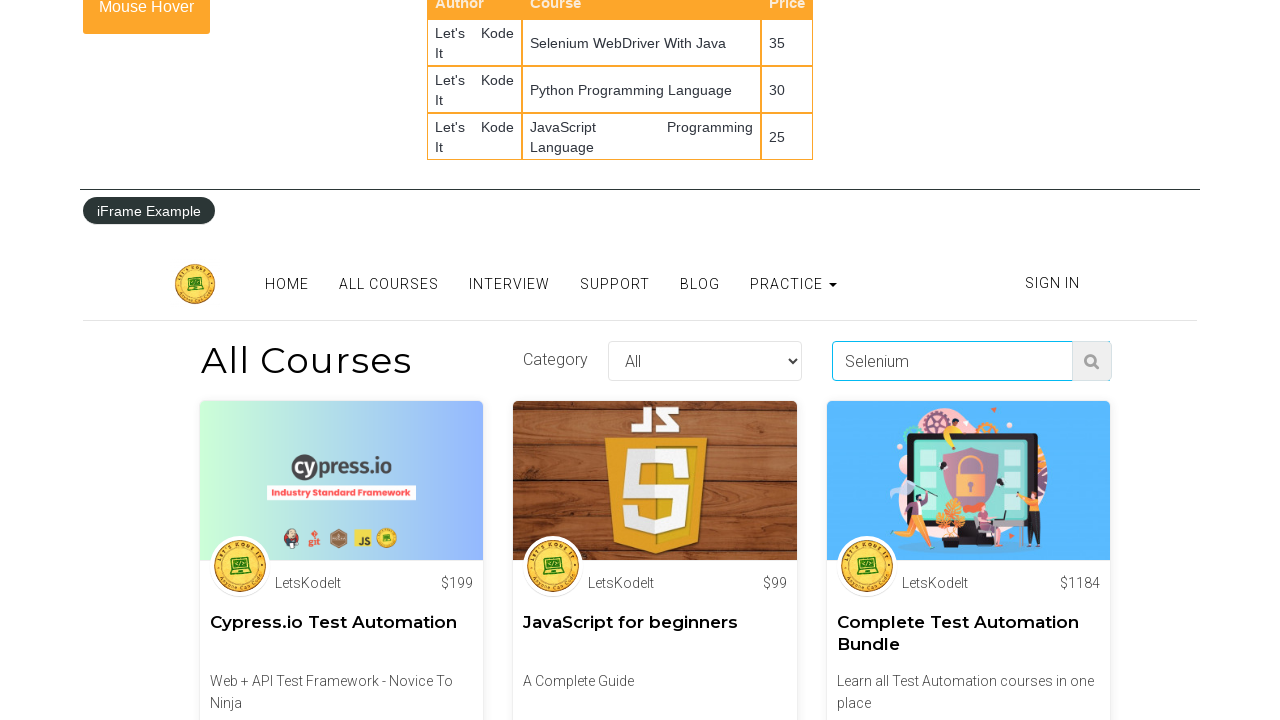

Clicked BMW checkbox in main content at (414, 252) on #bmwcheck
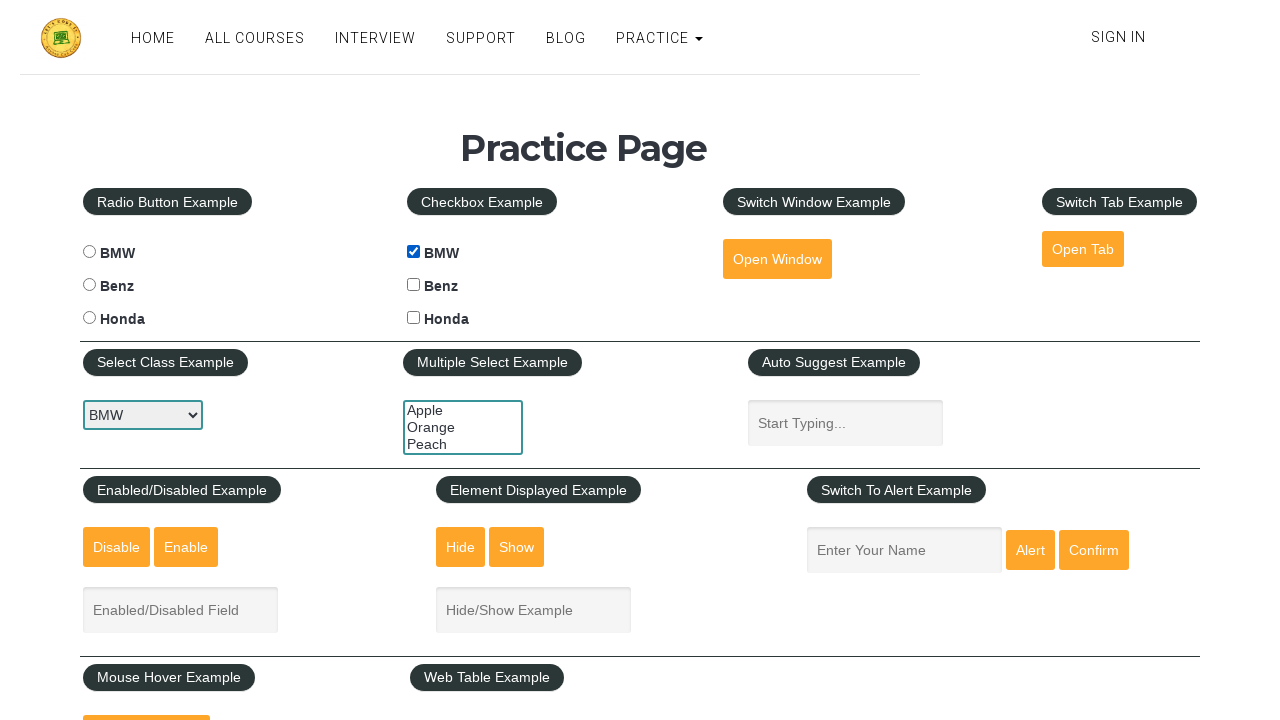

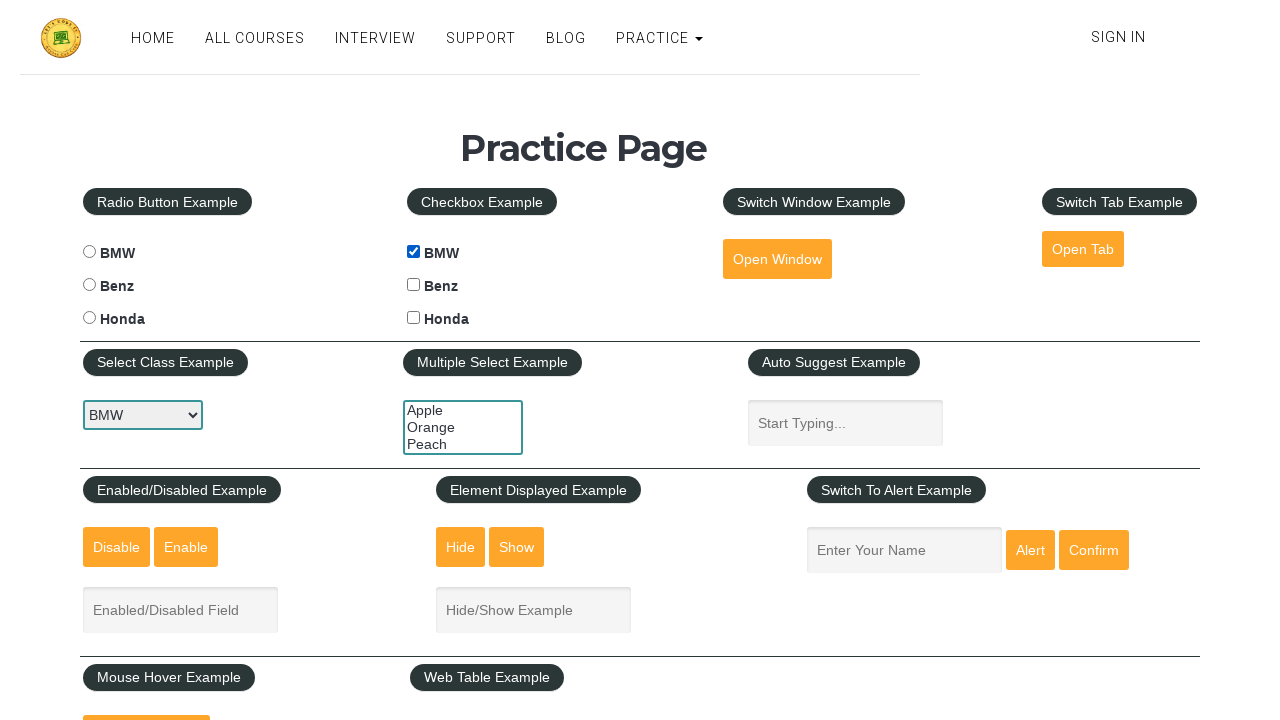